Tests double-click functionality on W3Schools tryit editor by clearing a field, entering text, and double-clicking a copy button within an iframe

Starting URL: https://www.w3schools.com/tags/tryit.asp?filename=tryhtml5_ev_ondblclick3

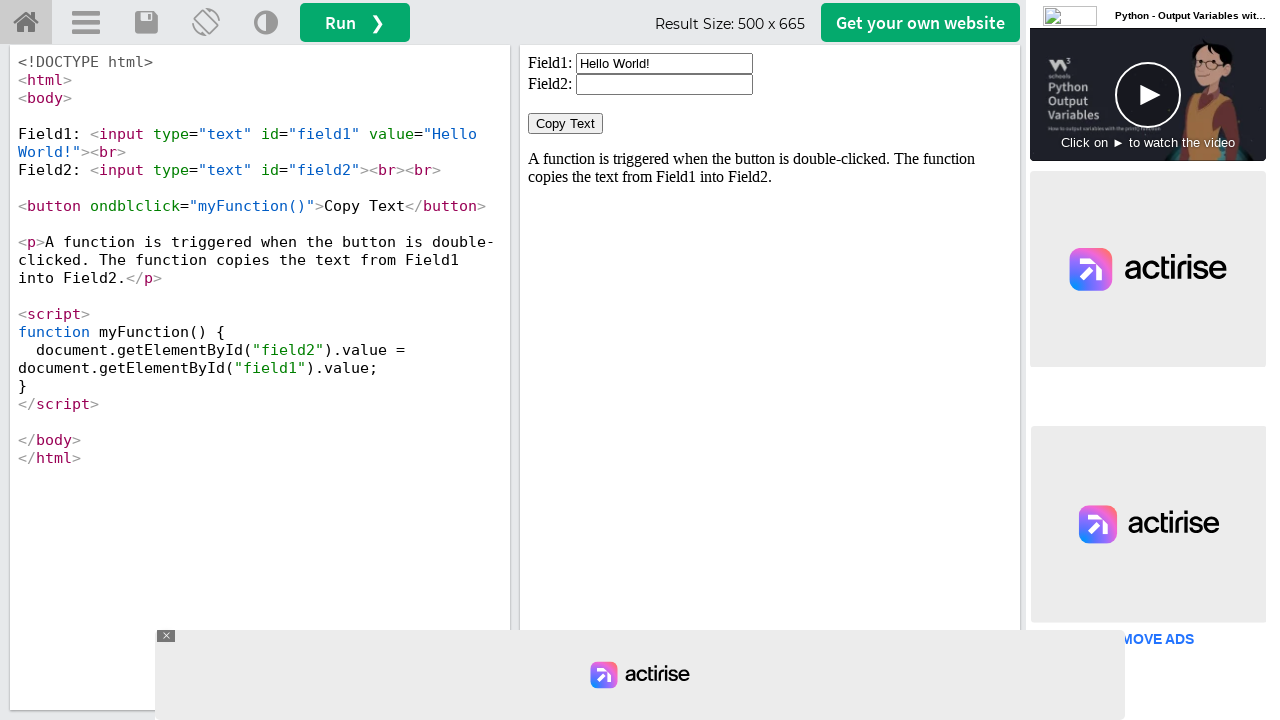

Located iframe#iframeResult containing the demo
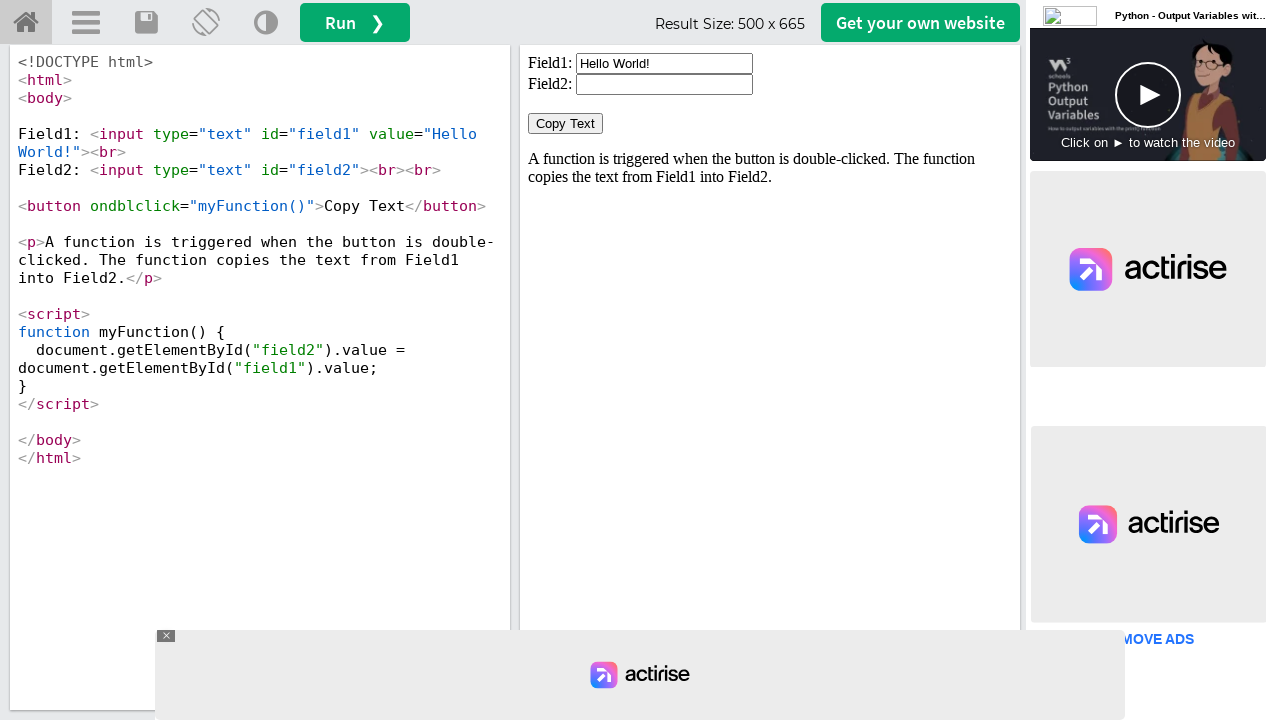

Cleared the input field#field1 on iframe#iframeResult >> internal:control=enter-frame >> input#field1
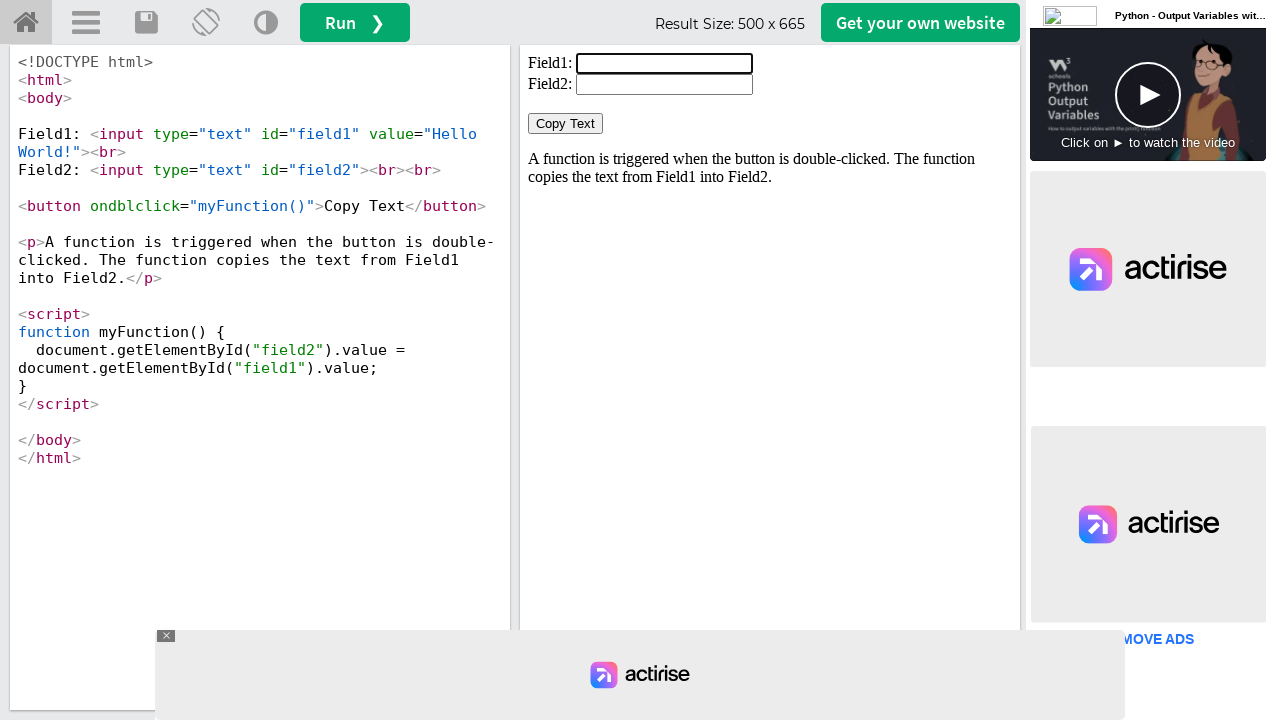

Filled input field#field1 with 'welcome' on iframe#iframeResult >> internal:control=enter-frame >> input#field1
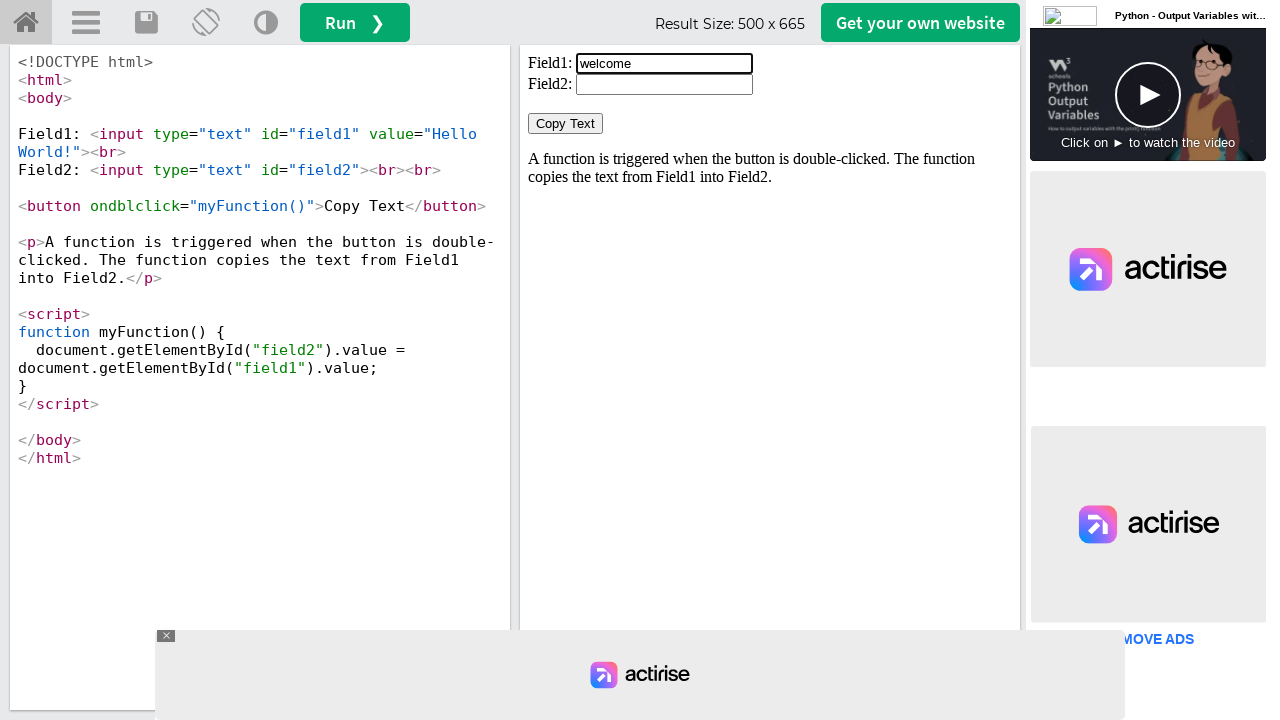

Double-clicked the 'Copy Text' button at (566, 124) on iframe#iframeResult >> internal:control=enter-frame >> button:has-text('Copy Tex
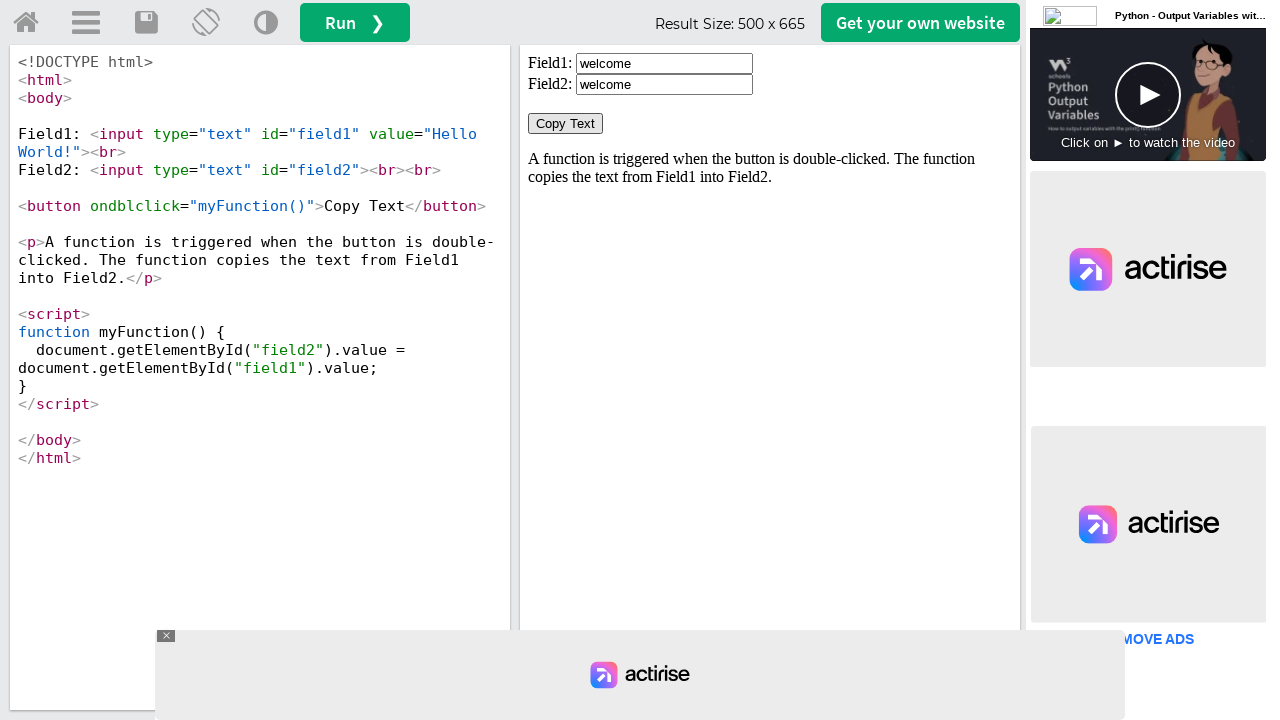

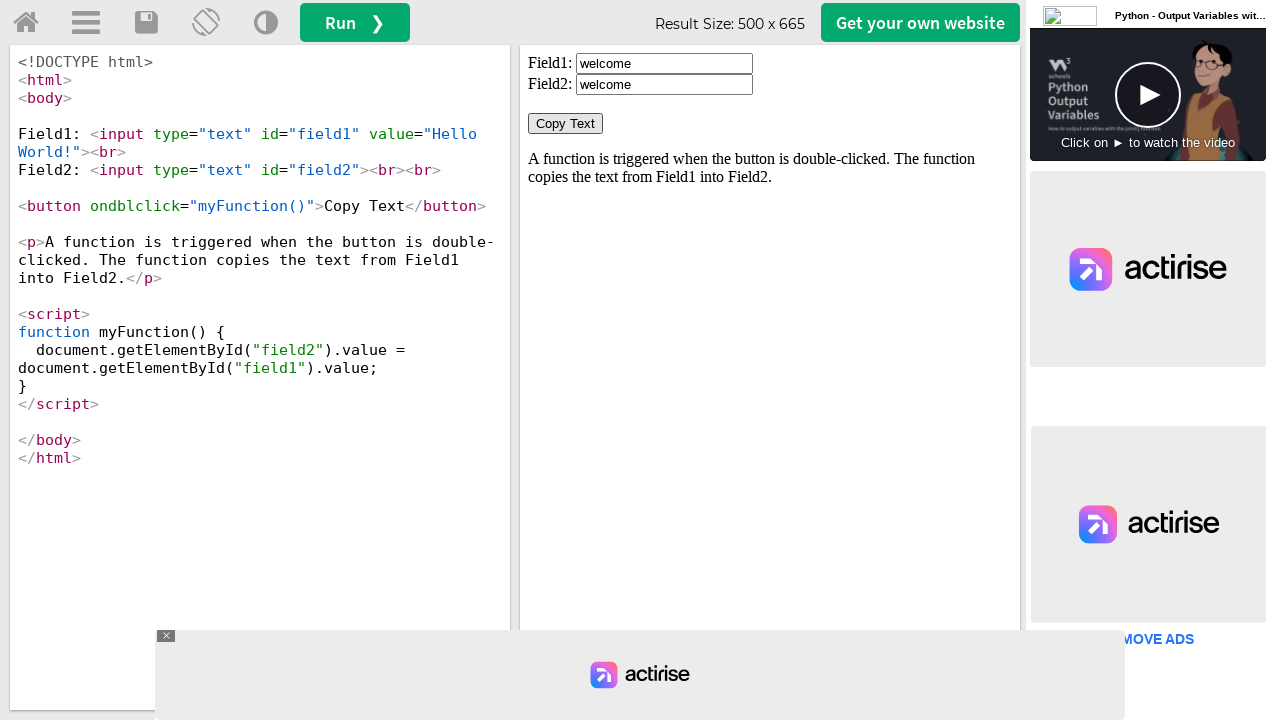